Tests file upload functionality by selecting a file and verifying the upload page is displayed correctly.

Starting URL: https://the-internet.herokuapp.com/upload

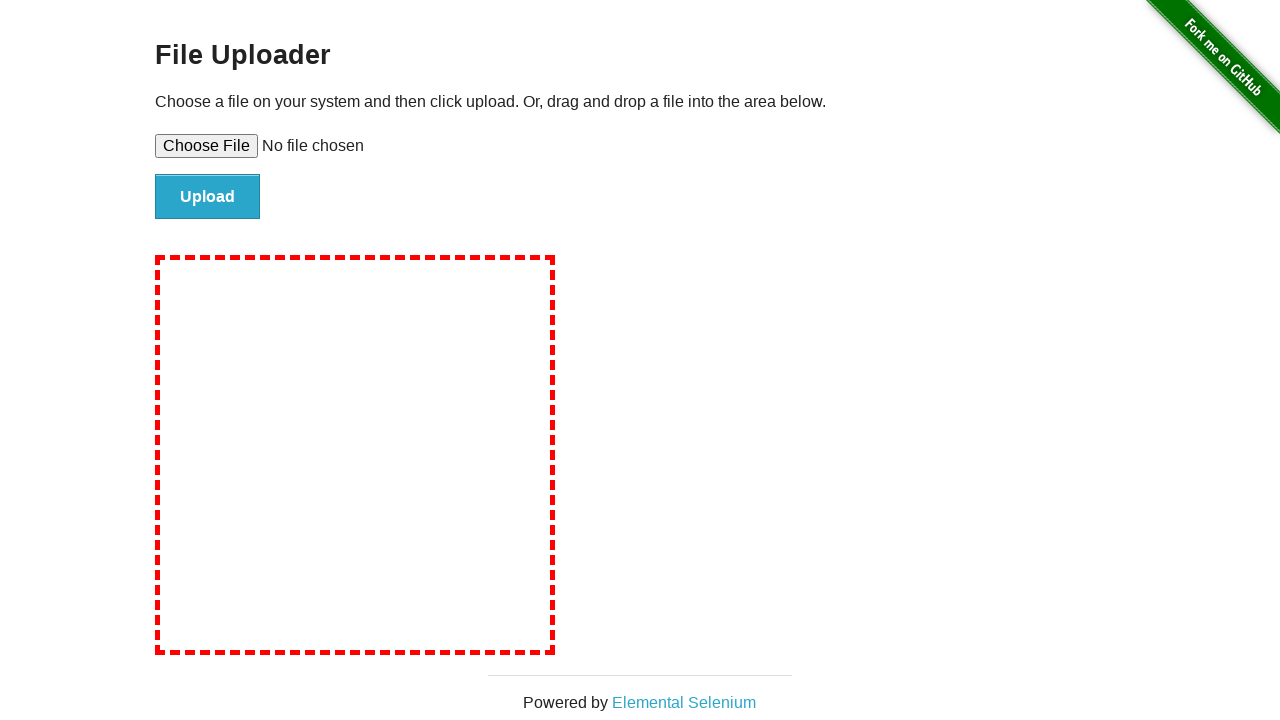

Created temporary test file with content
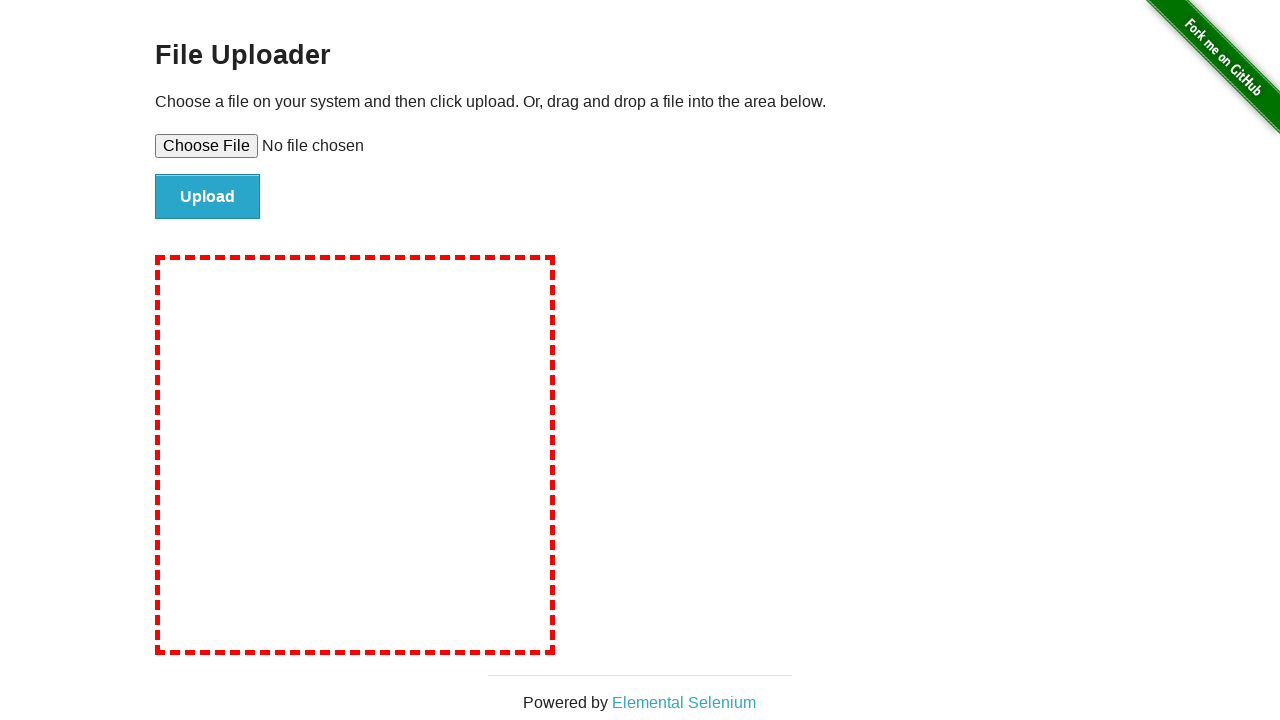

Selected test file in file upload input
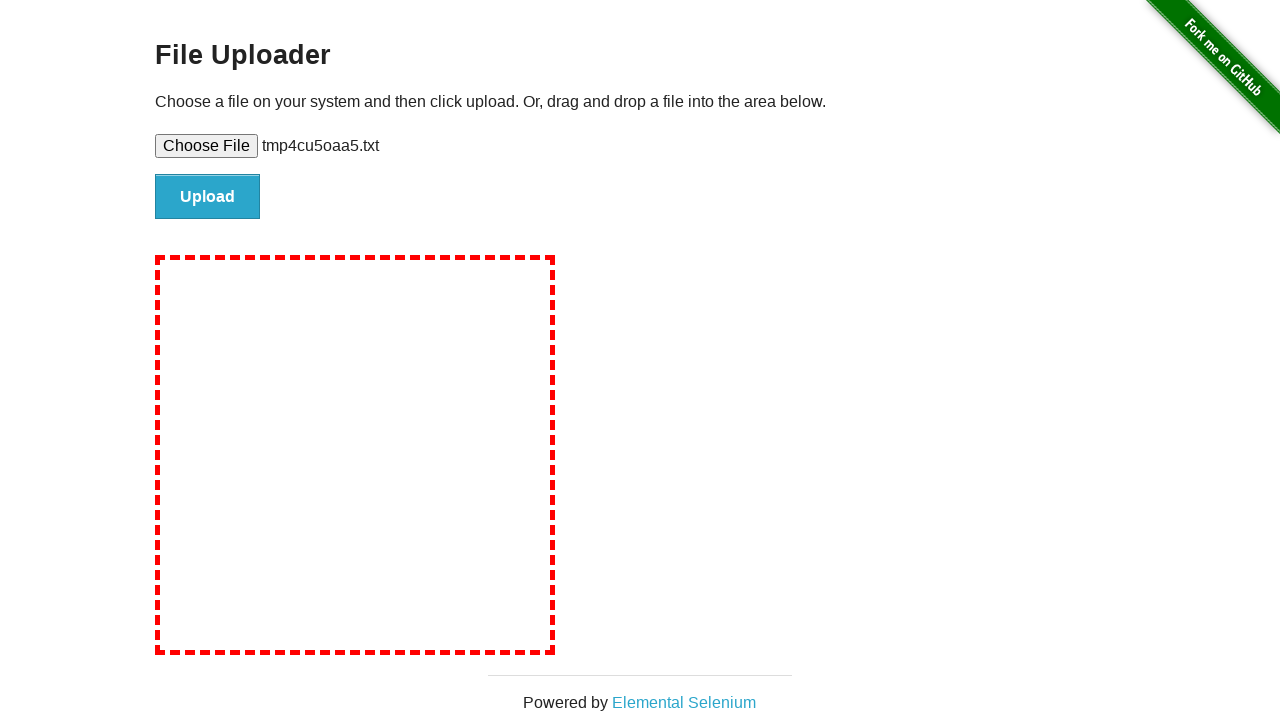

Clicked upload button to submit file at (208, 197) on #file-submit
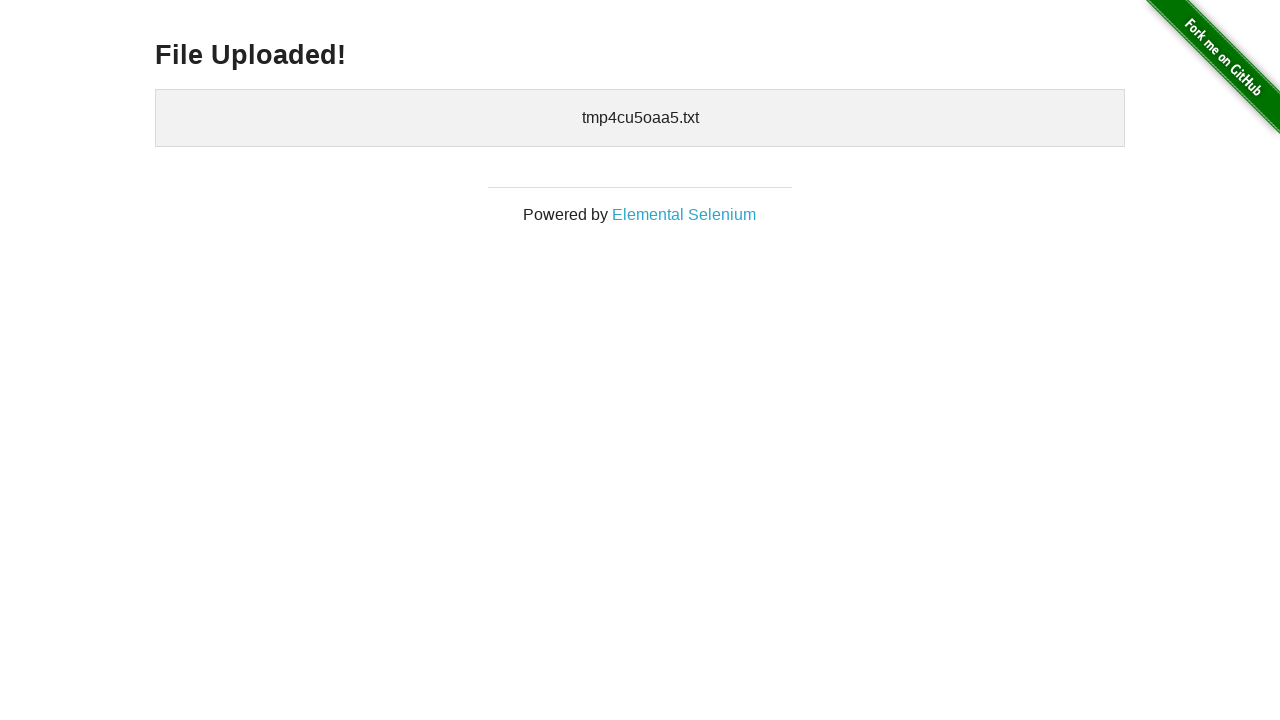

Upload confirmation page loaded with heading element
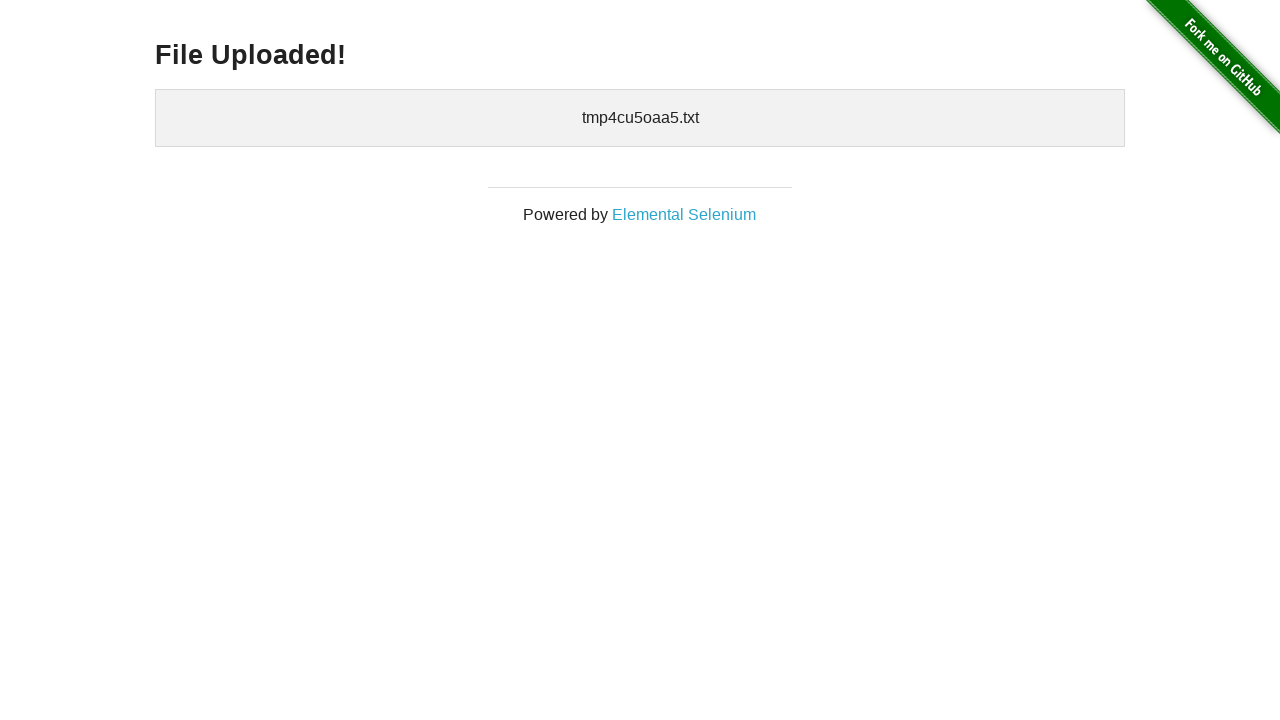

Cleaned up temporary test file
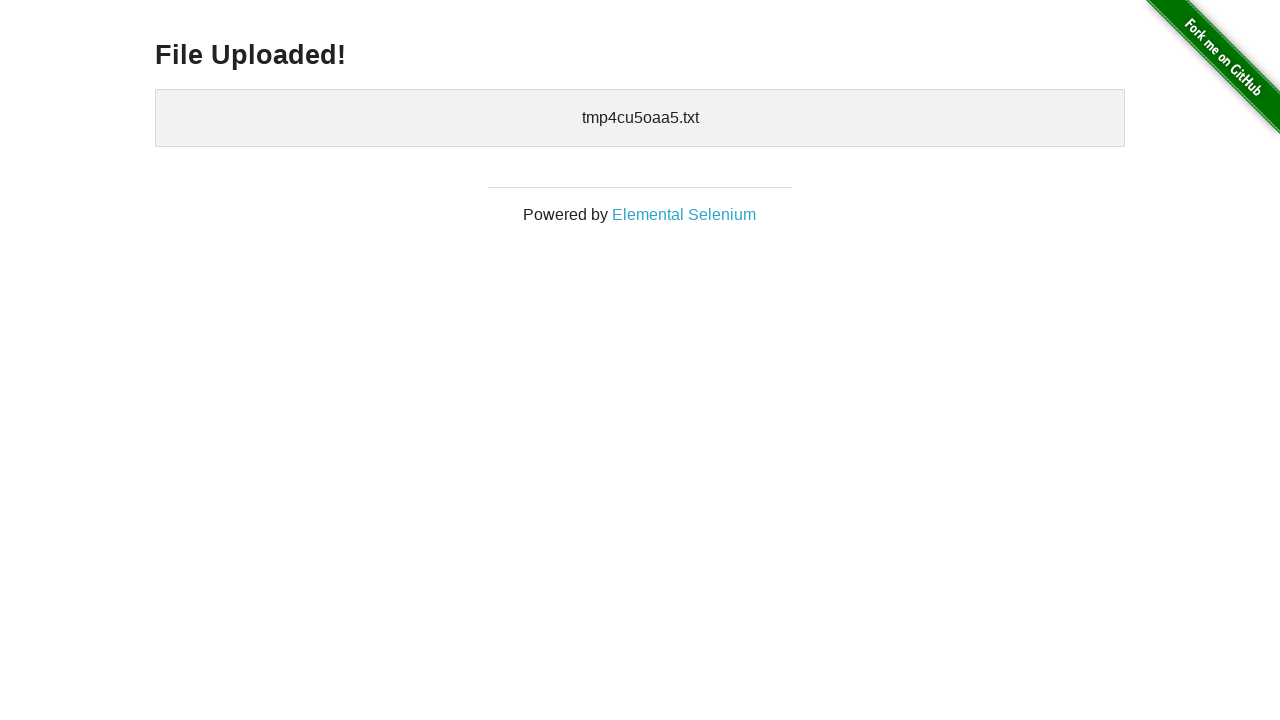

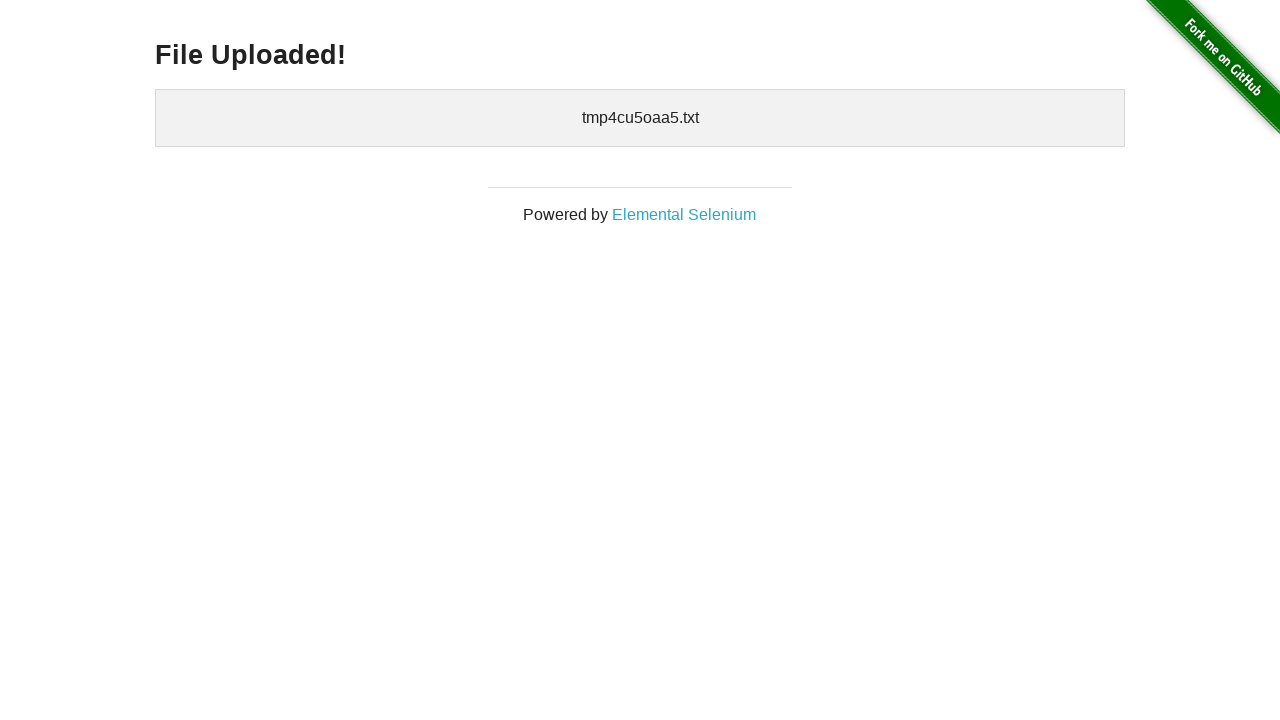